Navigates to Mars news page and waits for the news content to load, verifying the list text elements are present

Starting URL: https://data-class-mars.s3.amazonaws.com/Mars/index.html

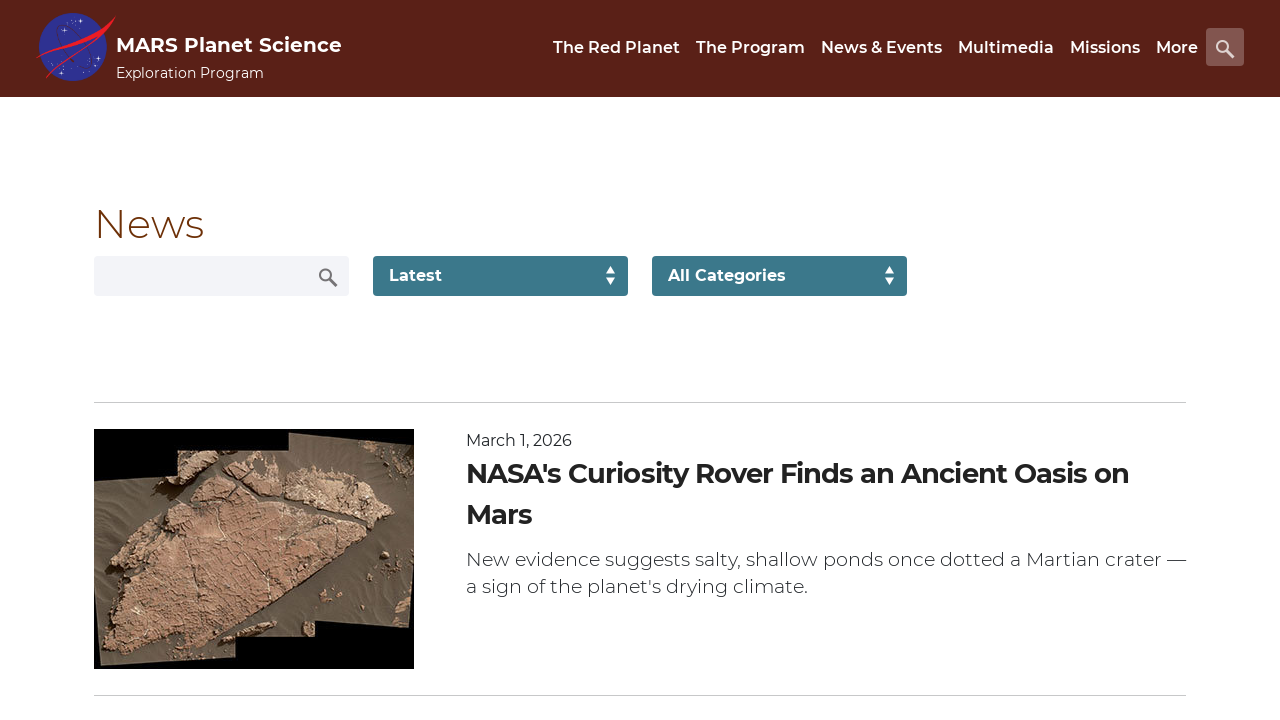

Navigated to Mars news page
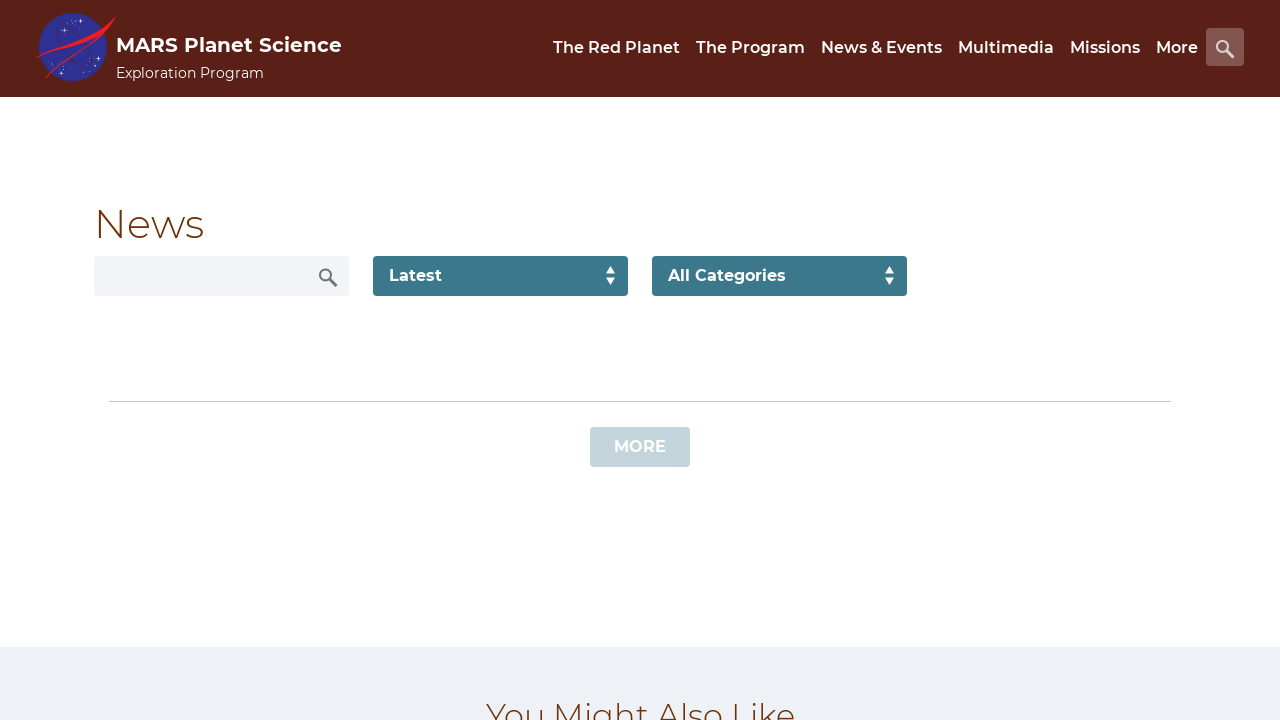

News list text content loaded
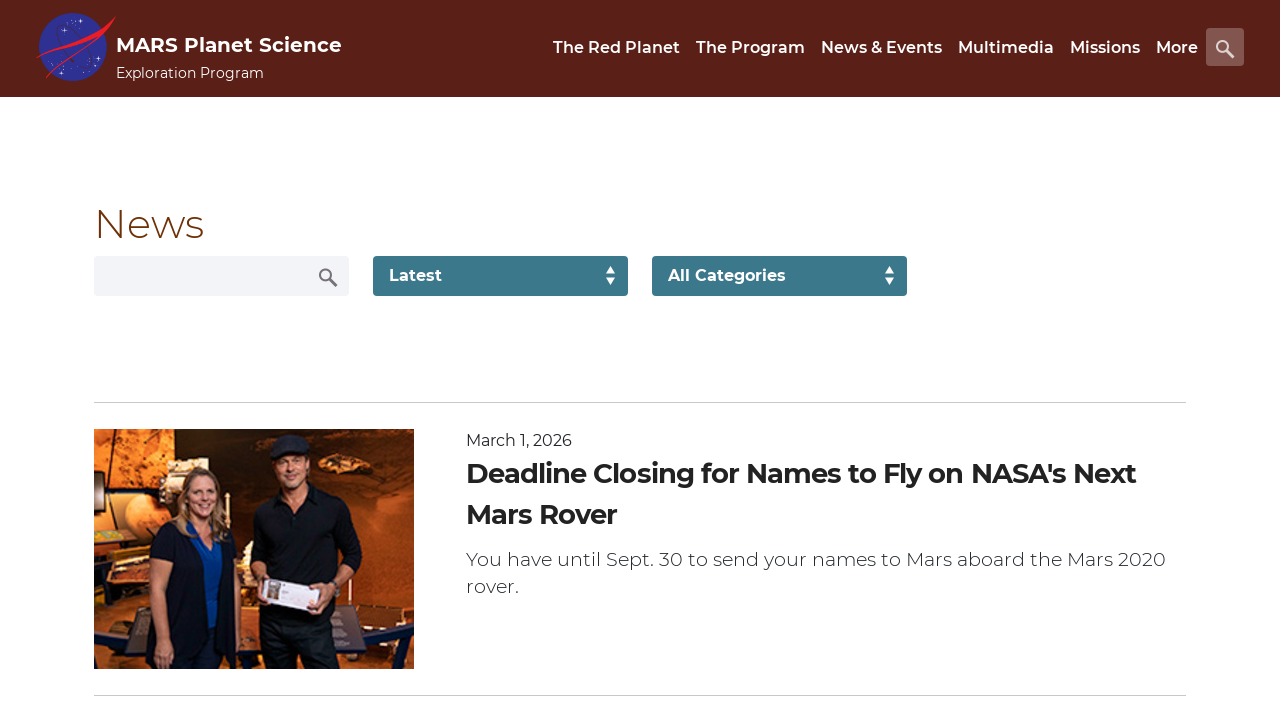

News content title element is present
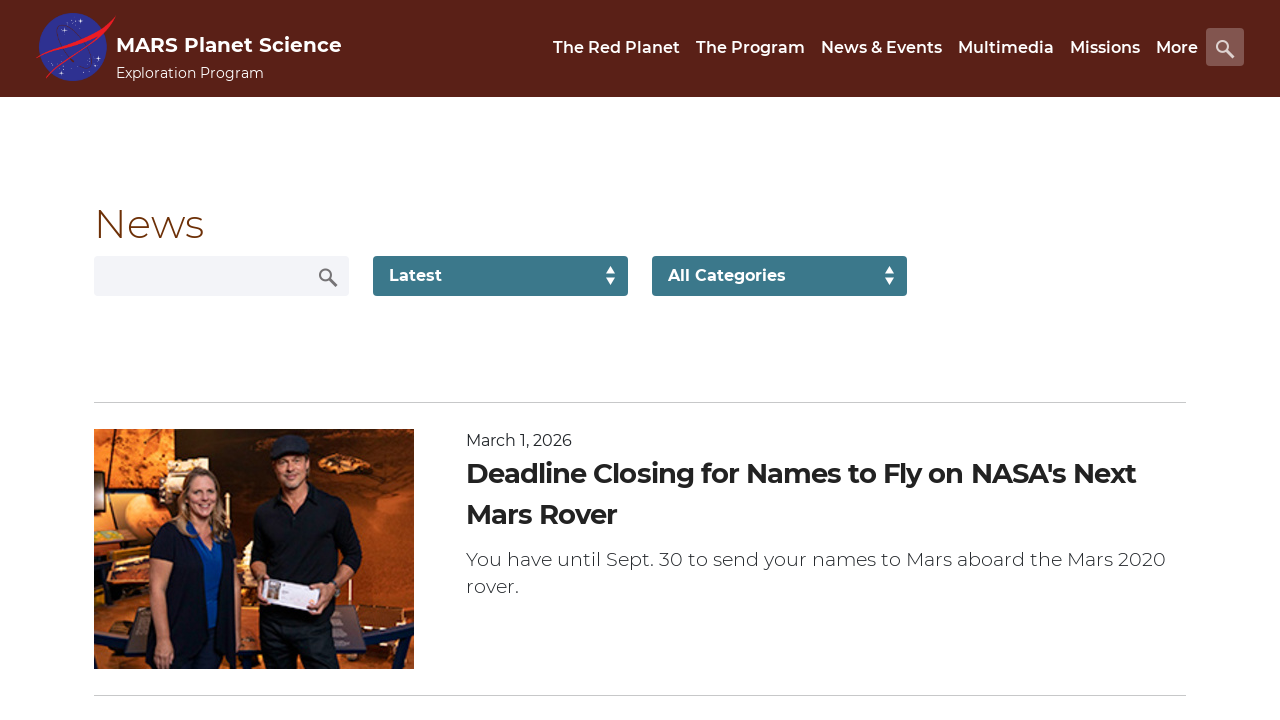

Article teaser body element is present
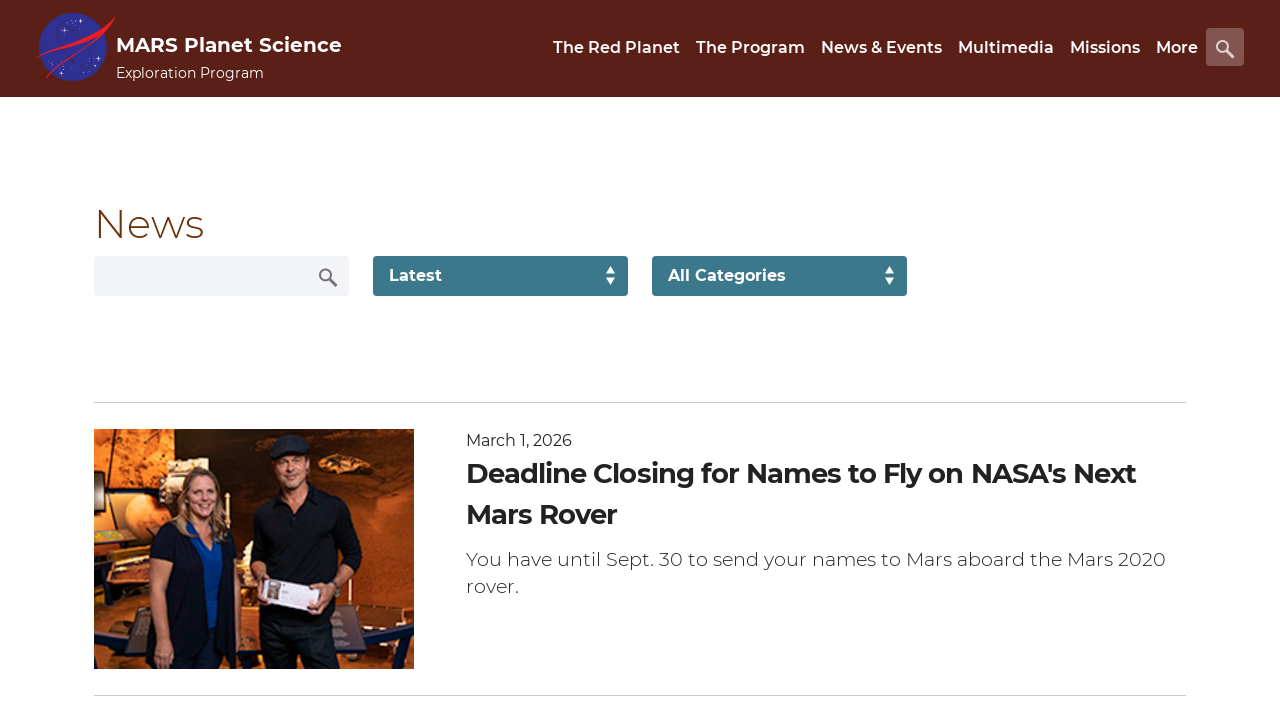

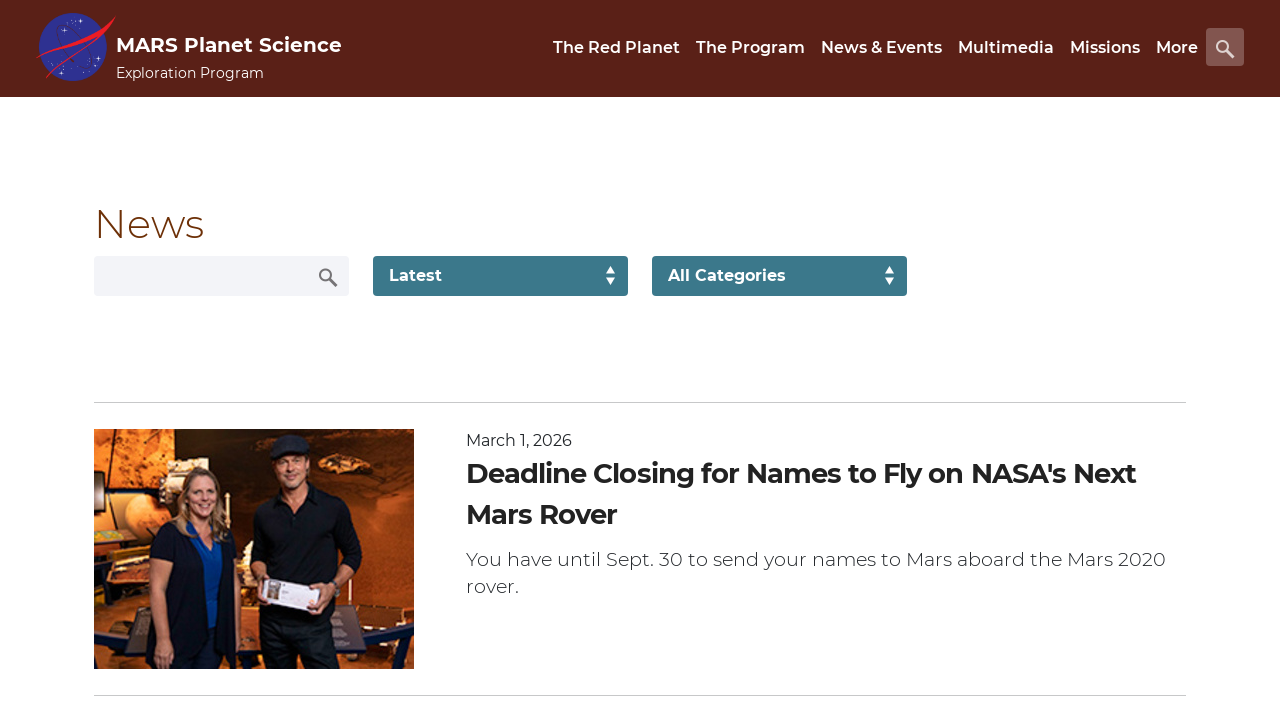